Tests Python.org search functionality by searching for "pycon" and verifying results are returned

Starting URL: http://www.python.org

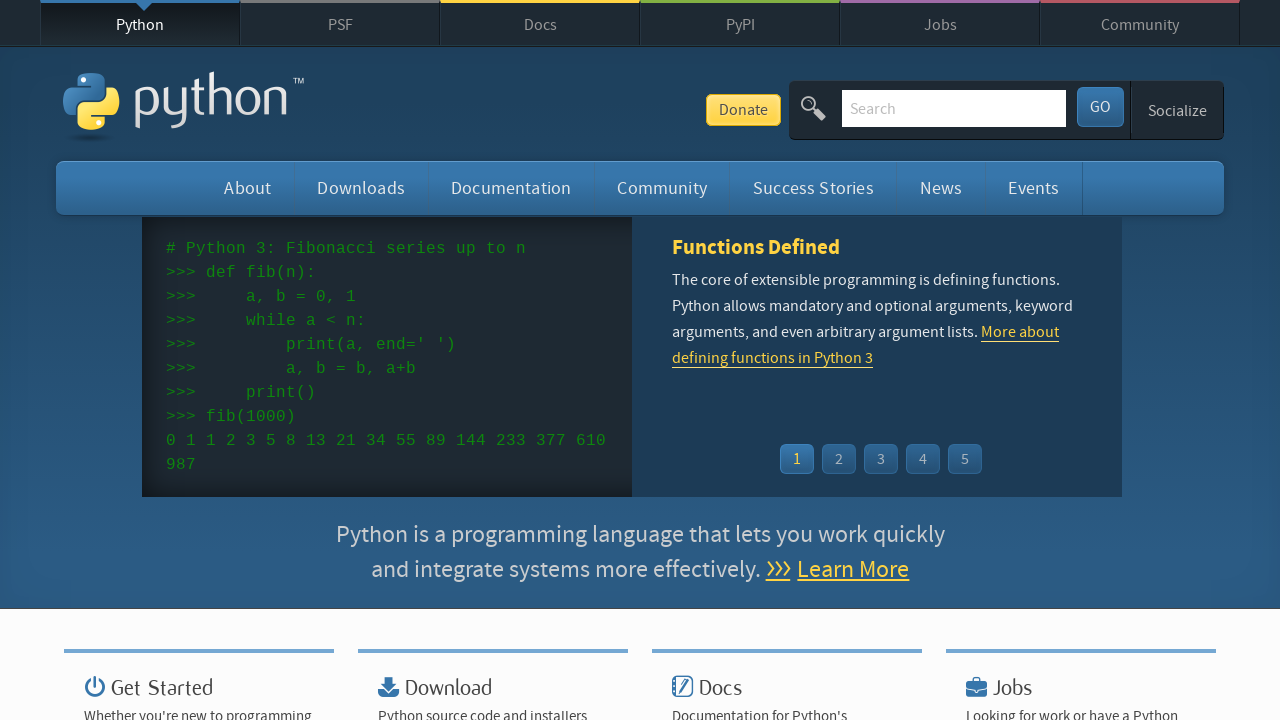

Verified 'Python' is in page title
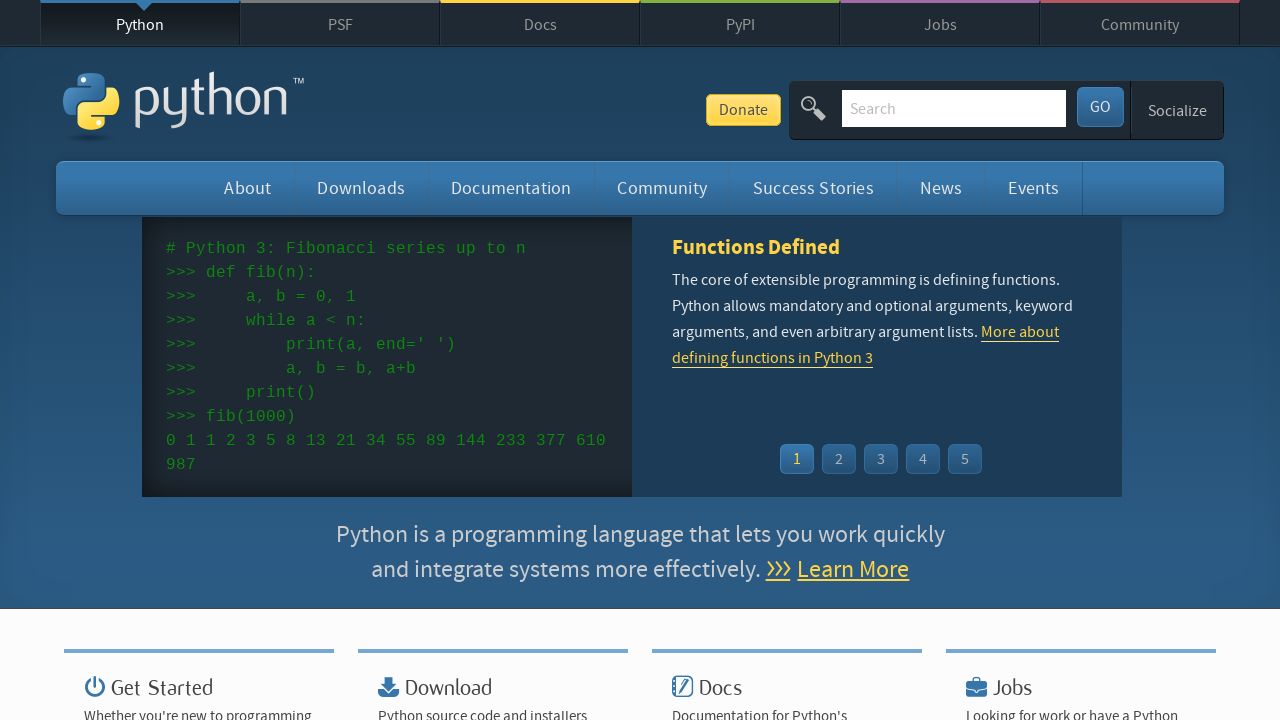

Located search input field
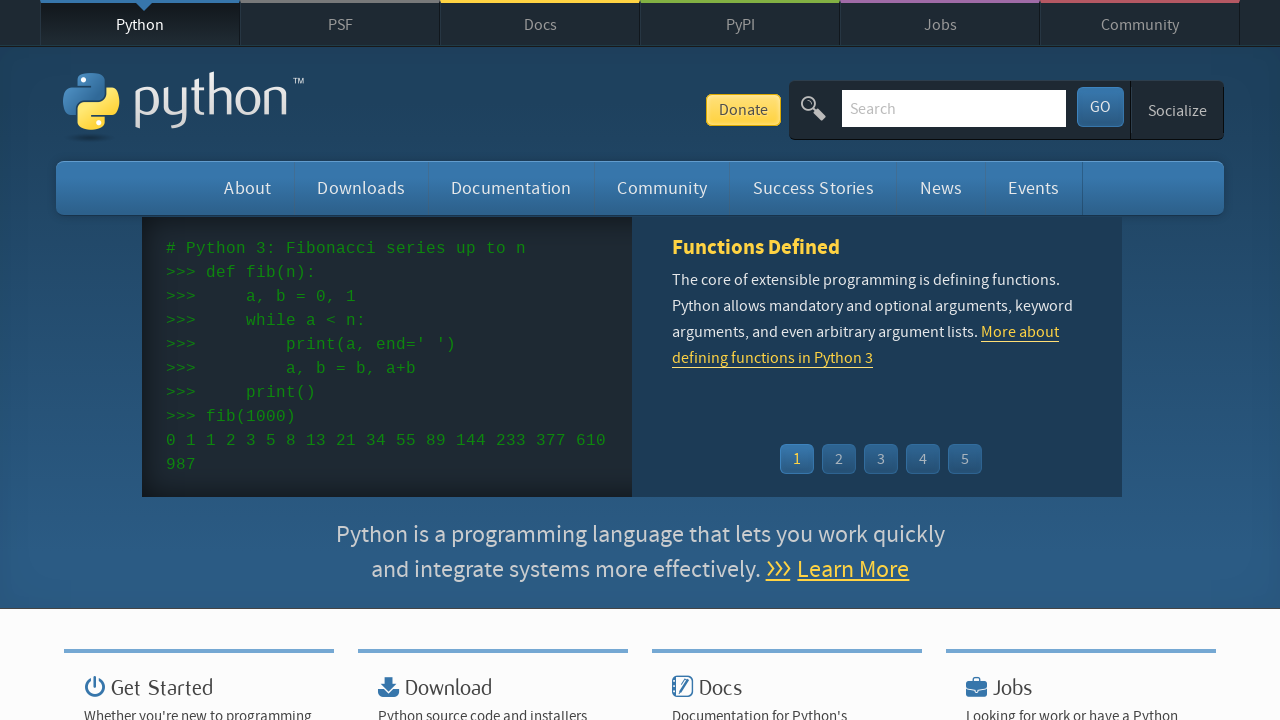

Cleared search input field on input[name='q']
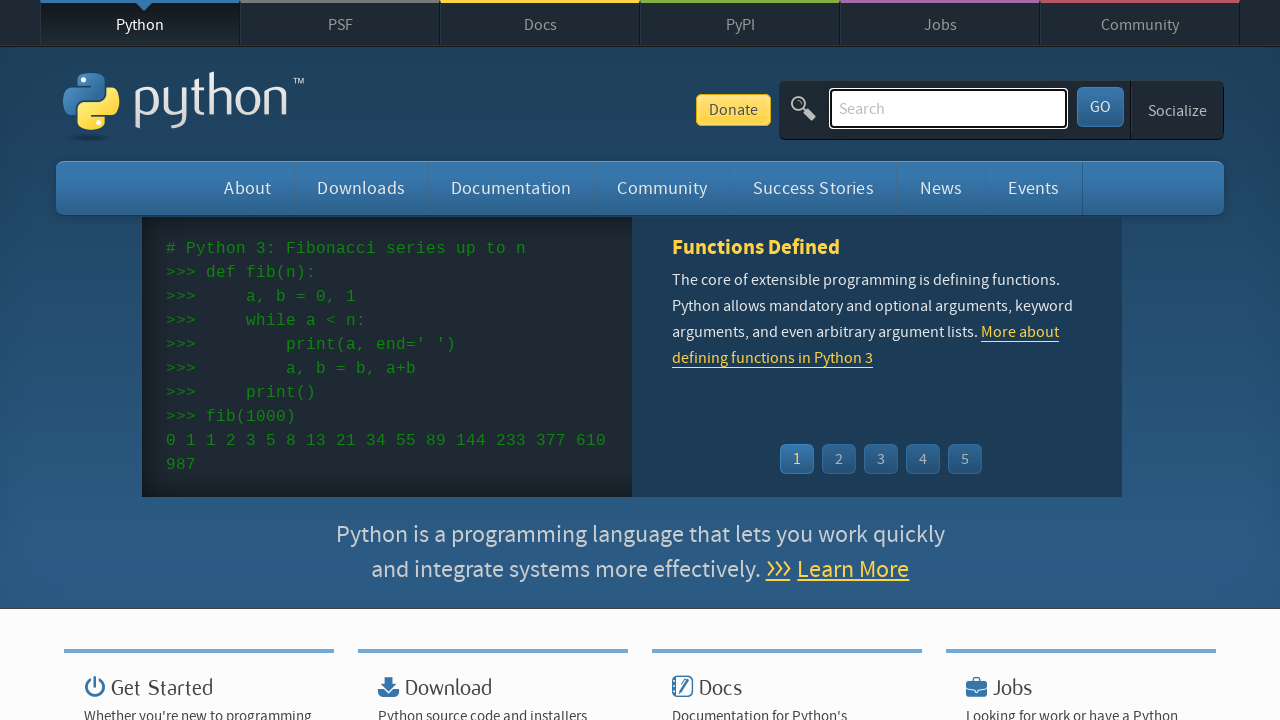

Filled search input with 'pycon' on input[name='q']
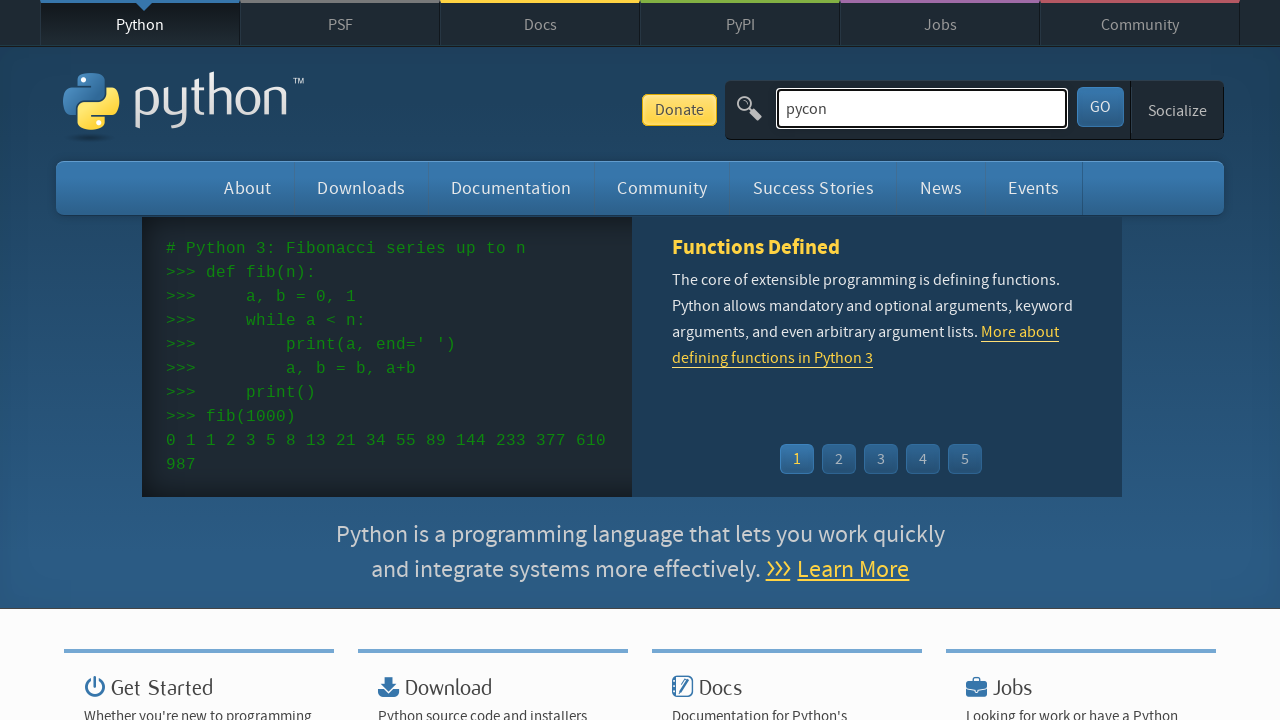

Pressed Enter to submit search query on input[name='q']
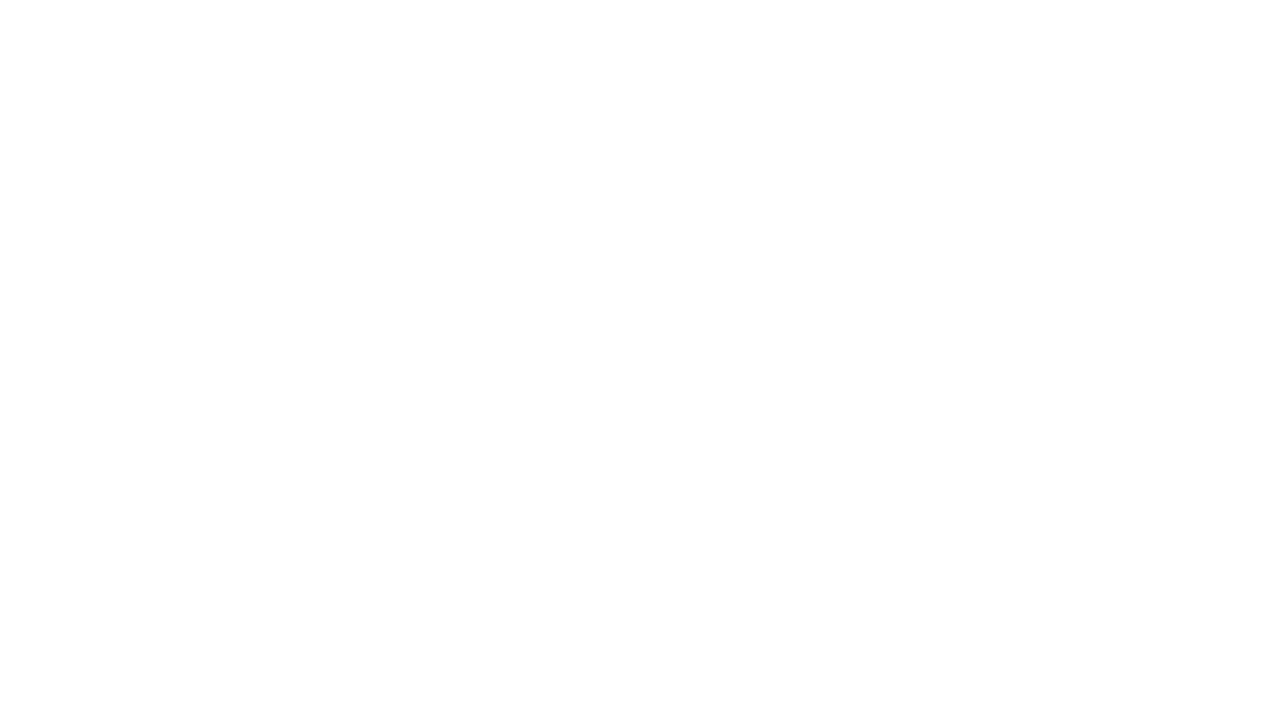

Waited for network idle - search results loaded
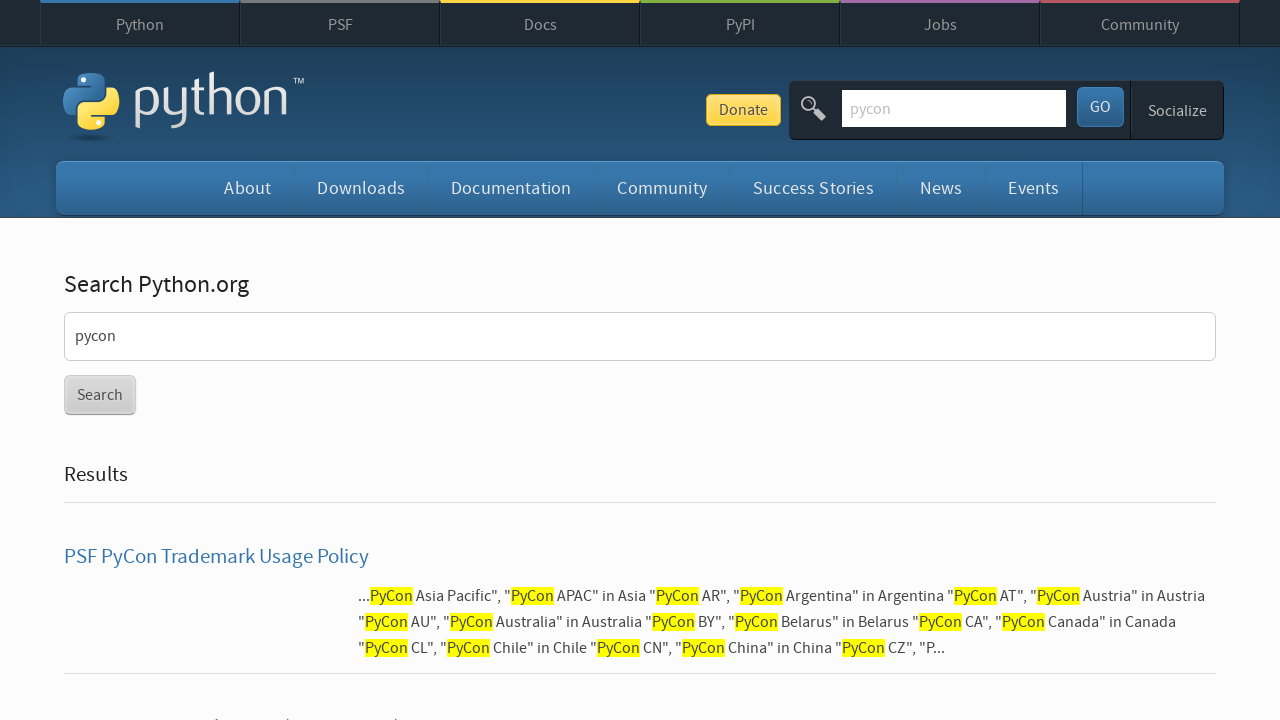

Verified search results were returned (no 'No results found' message)
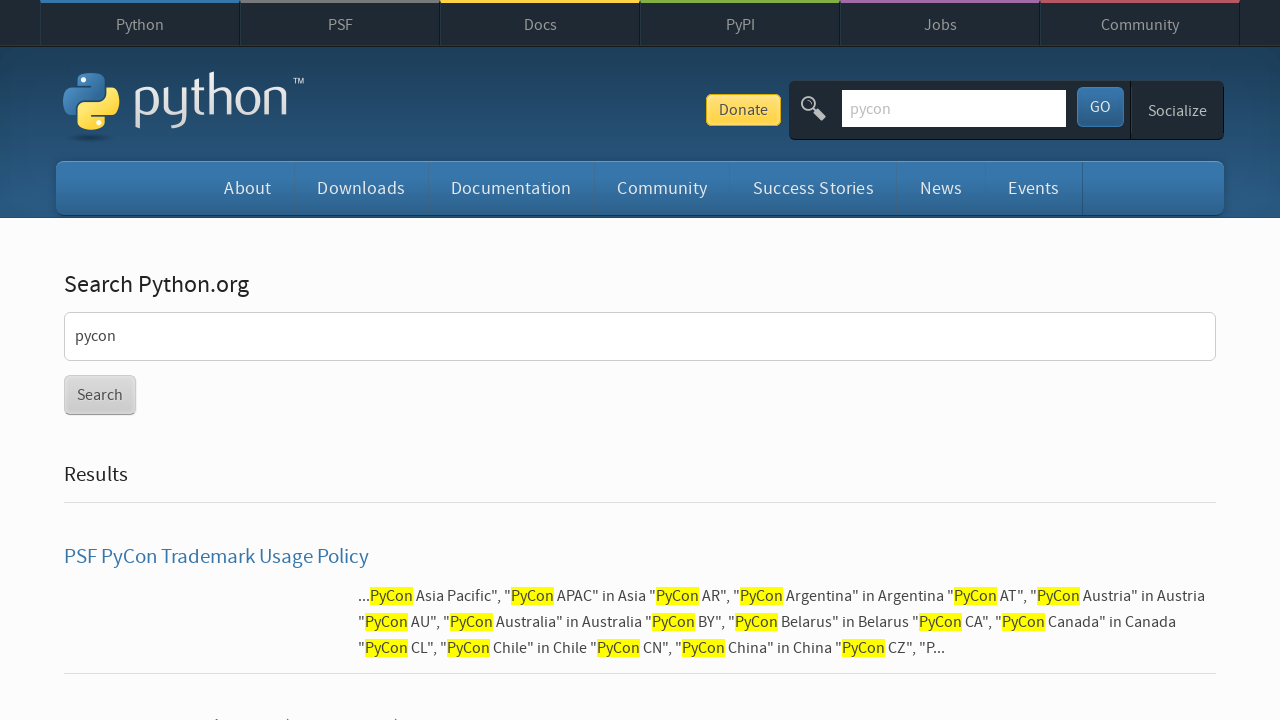

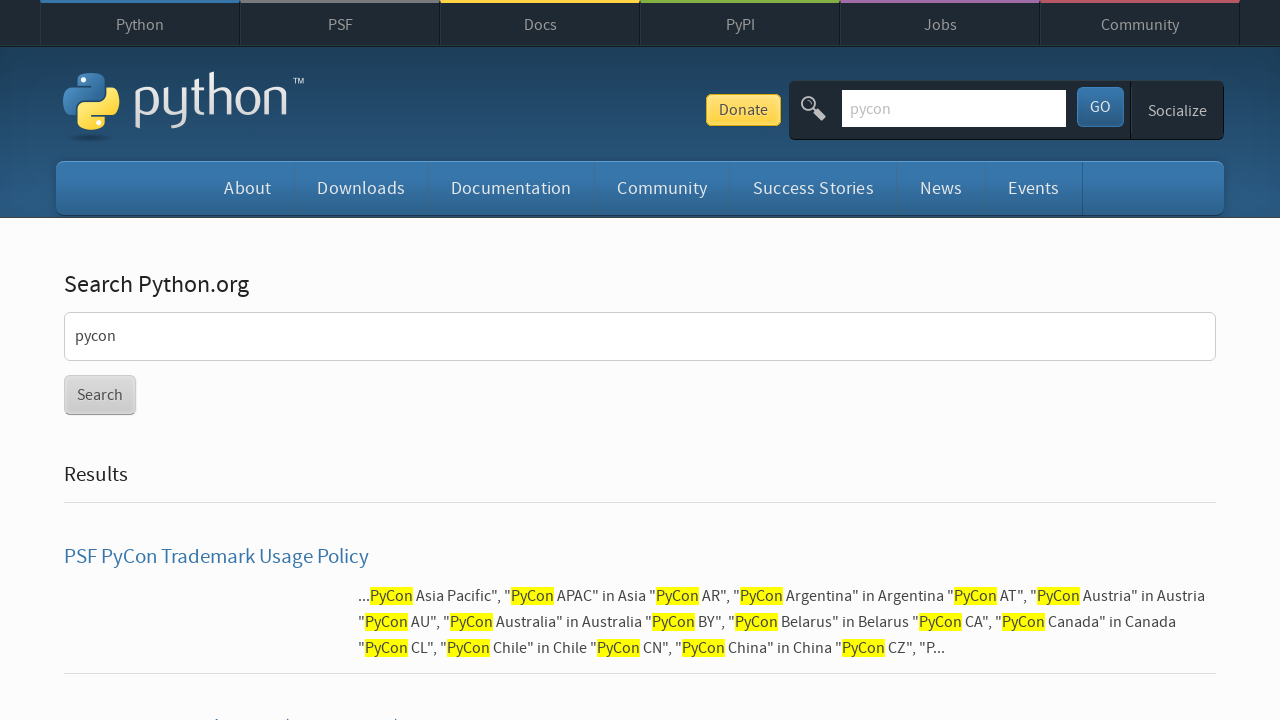